Navigates to Browse Languages page and verifies table header columns

Starting URL: http://www.99-bottles-of-beer.net/

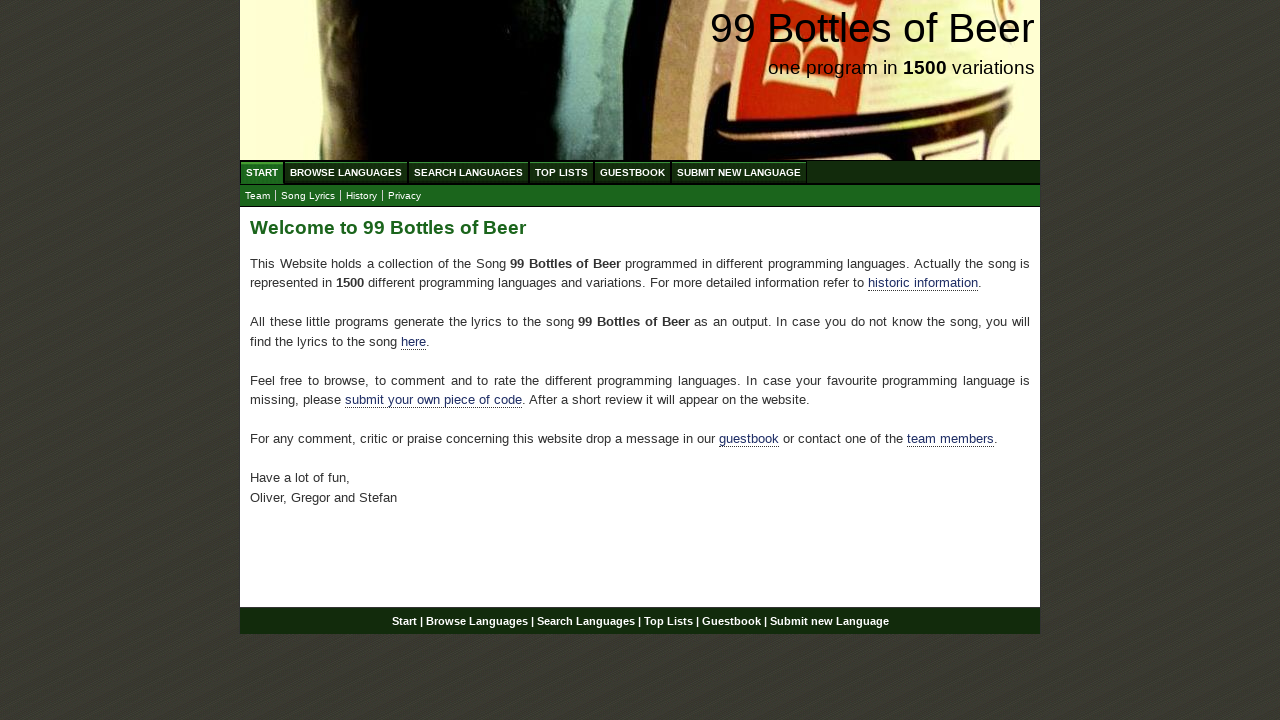

Clicked Browse Languages menu link at (346, 172) on xpath=//ul[@id='menu']/li/a[@href='/abc.html']
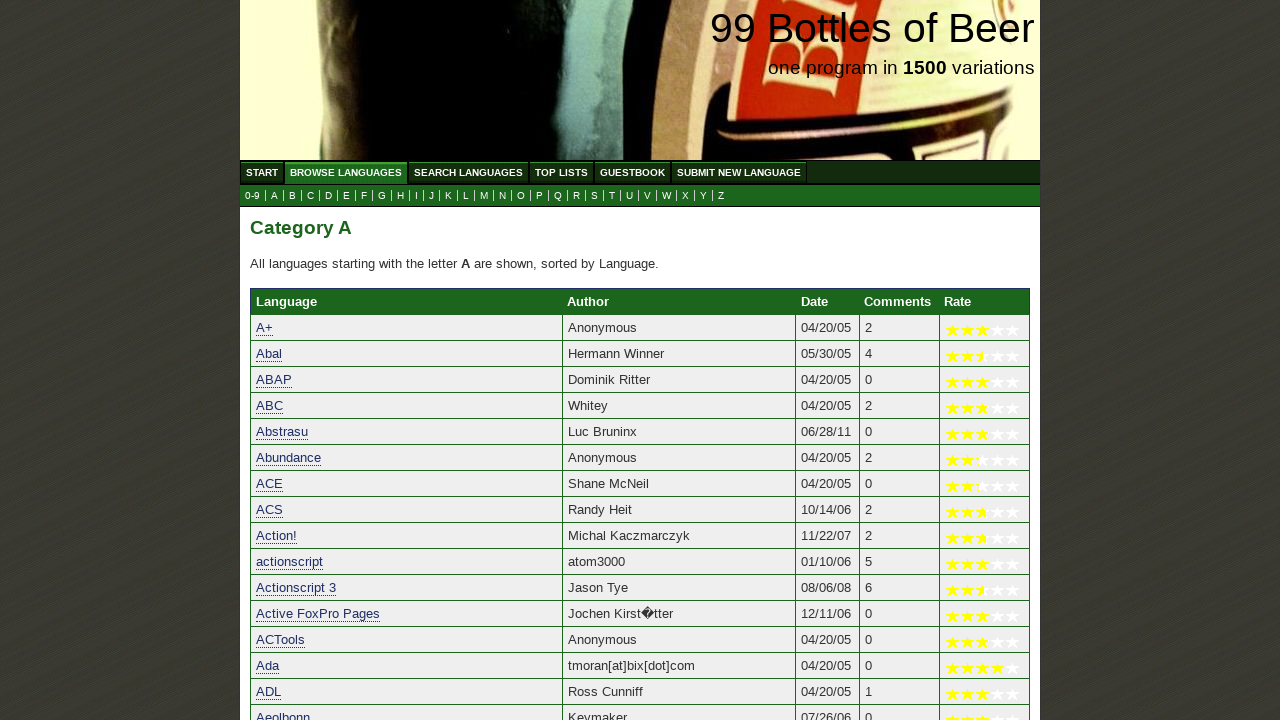

Located first table header column
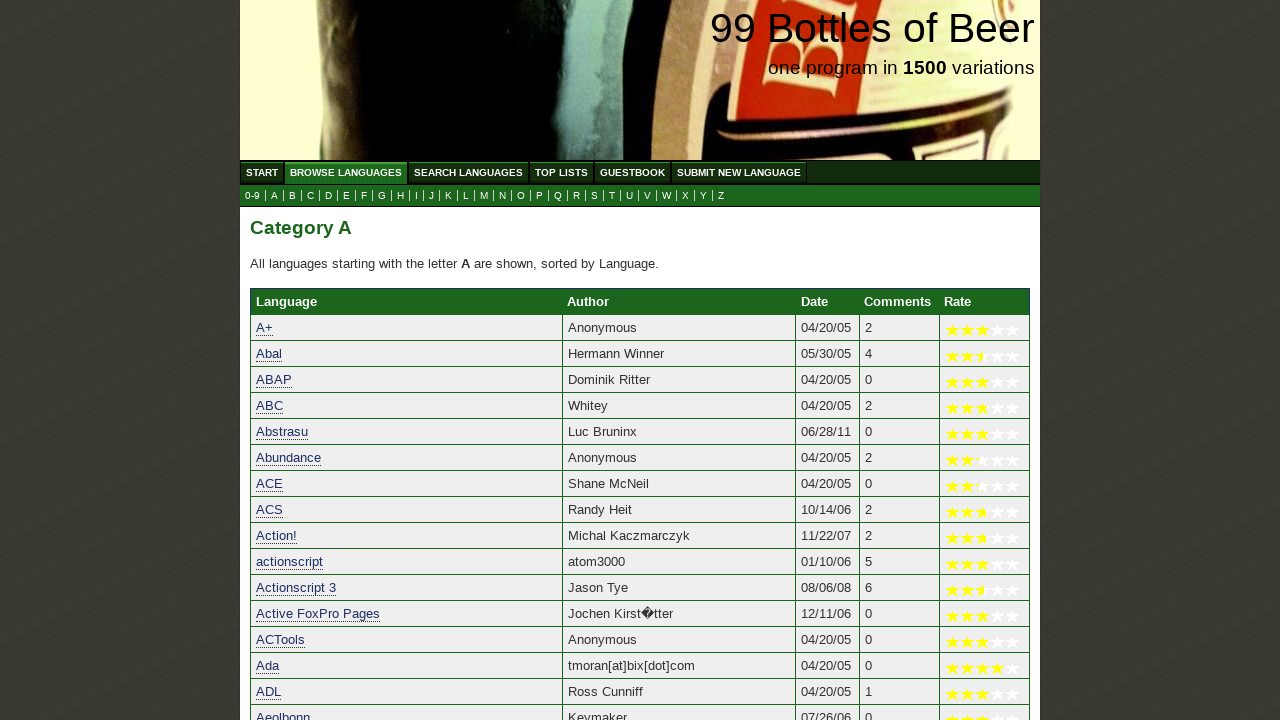

Located second table header column
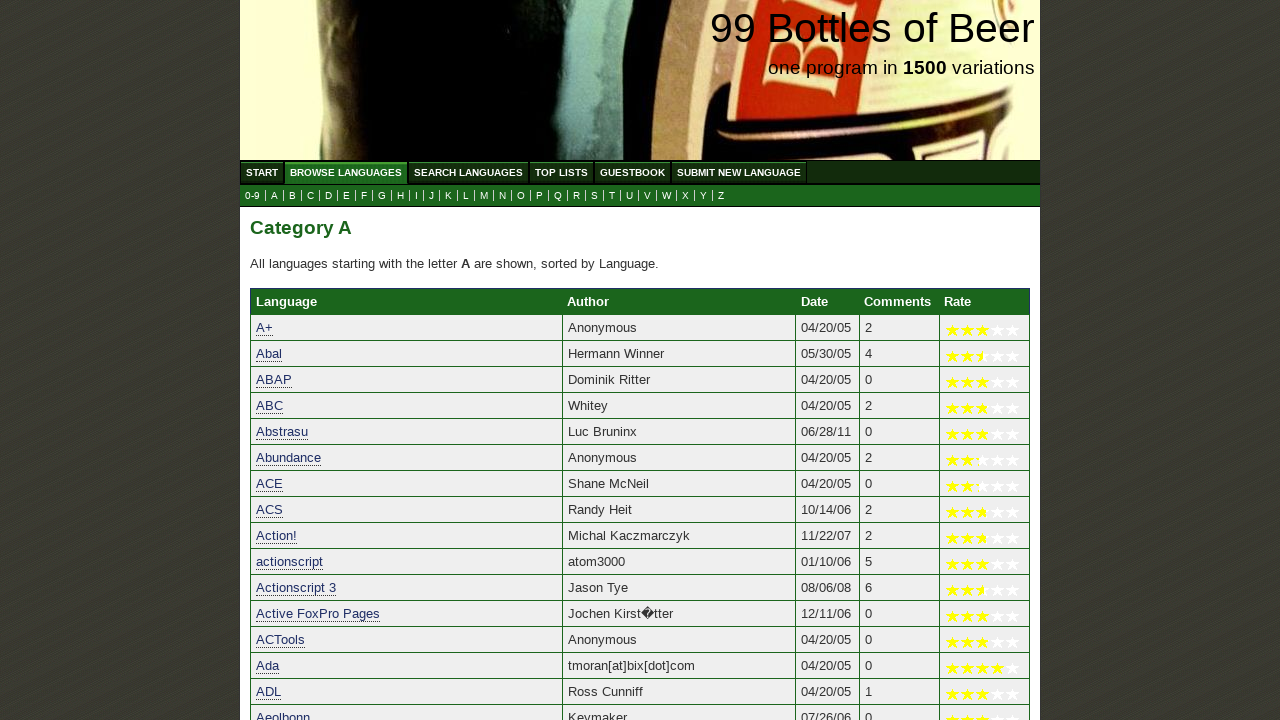

Verified first table header is 'Language'
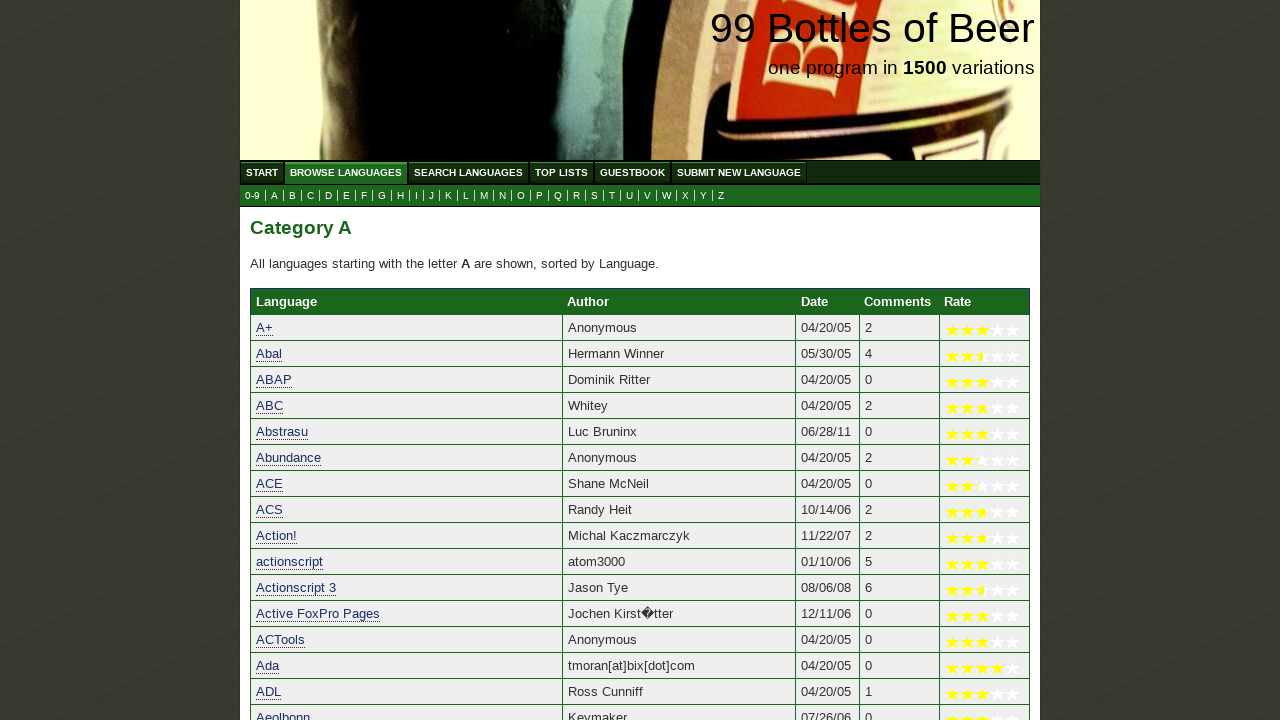

Verified second table header is 'Author'
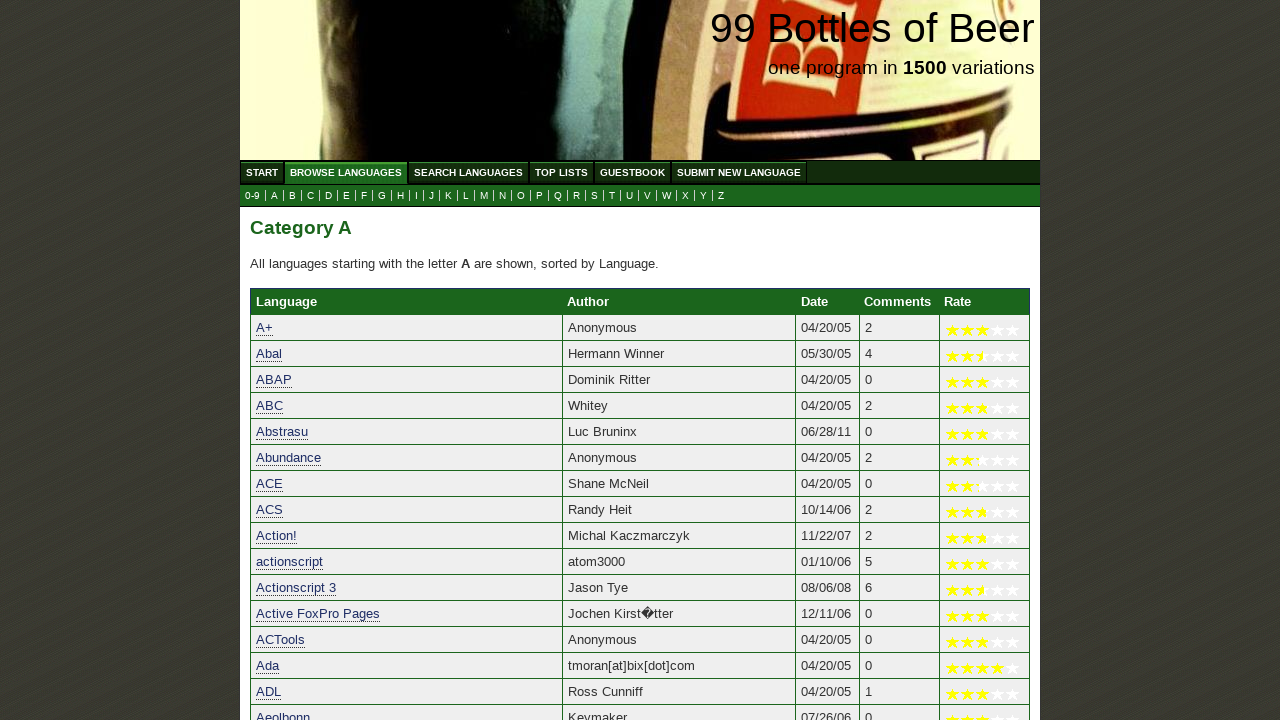

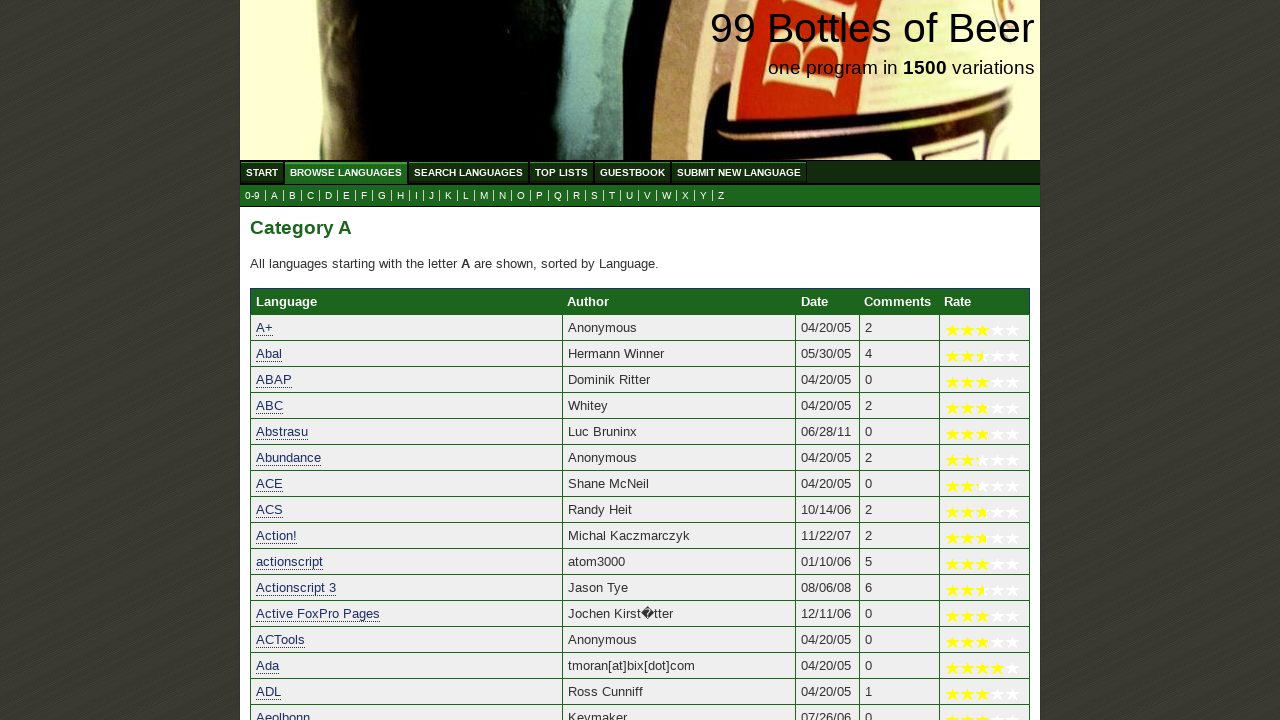